Tests JavaScript alert handling by clicking the first button, accepting the alert, and verifying the result message displays "You successfully clicked an alert"

Starting URL: https://the-internet.herokuapp.com/javascript_alerts

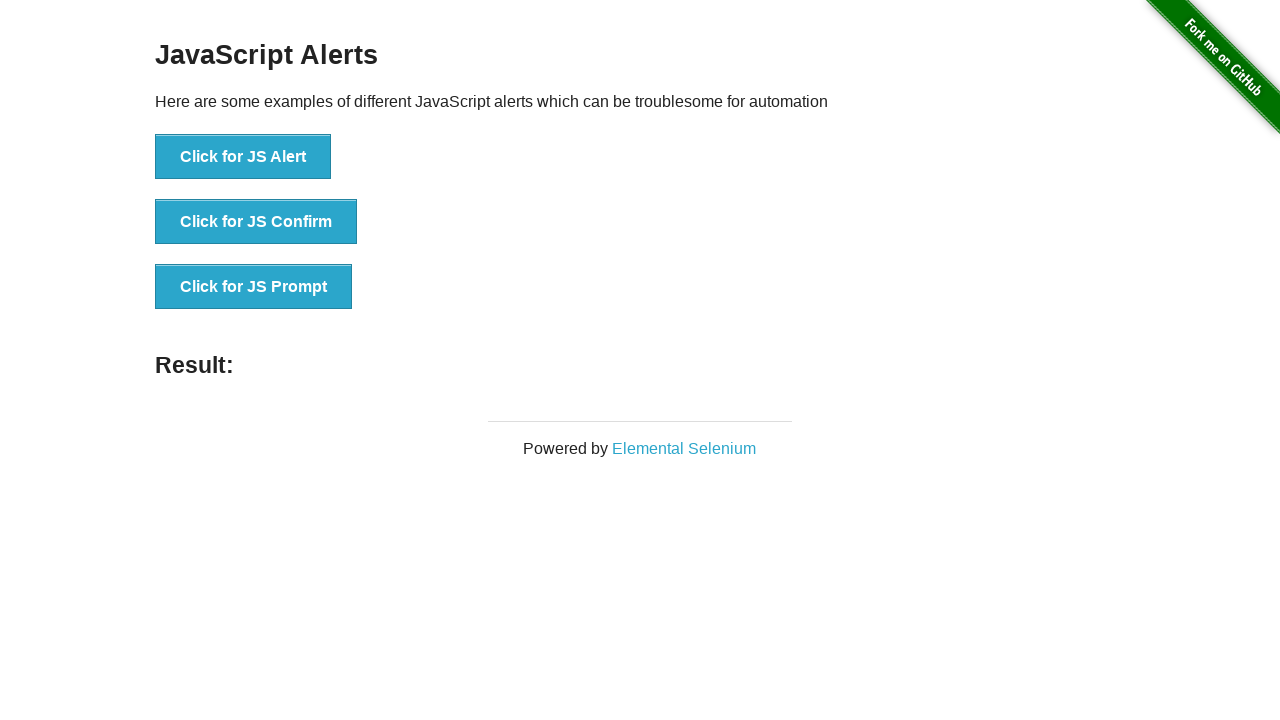

Clicked the first button to trigger JavaScript alert at (243, 157) on button[onclick='jsAlert()']
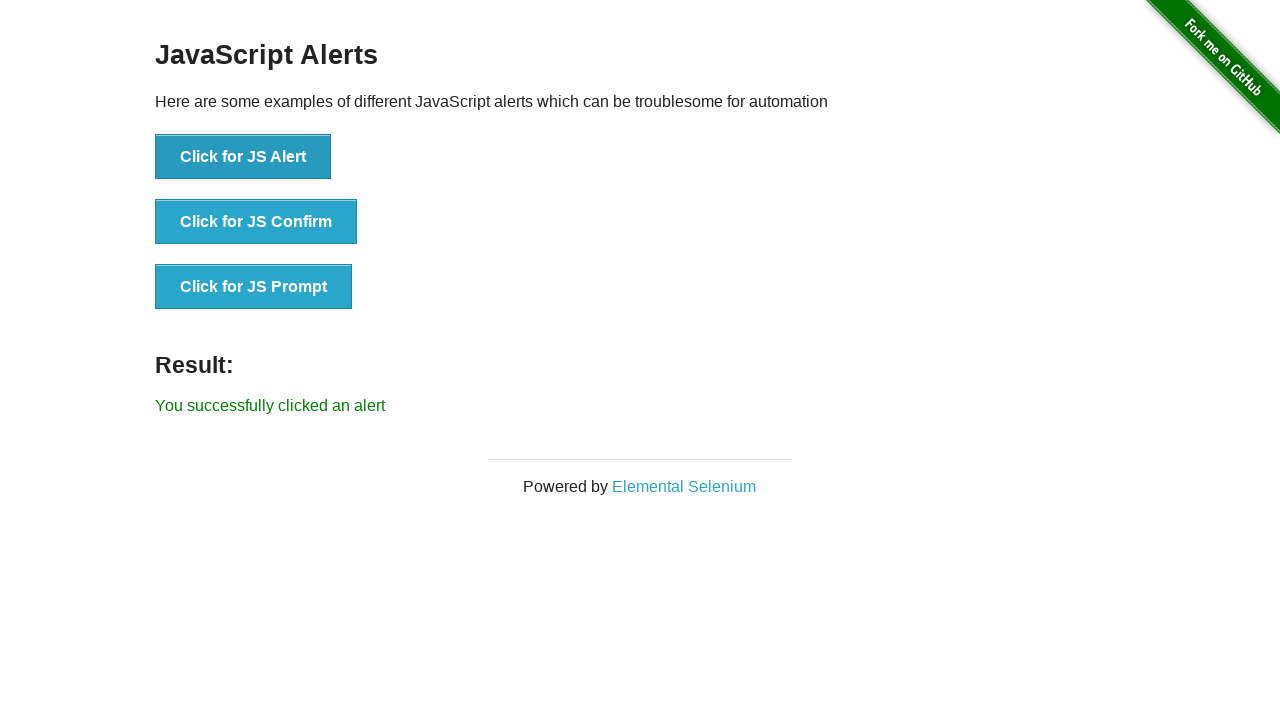

Set up dialog handler to accept alerts
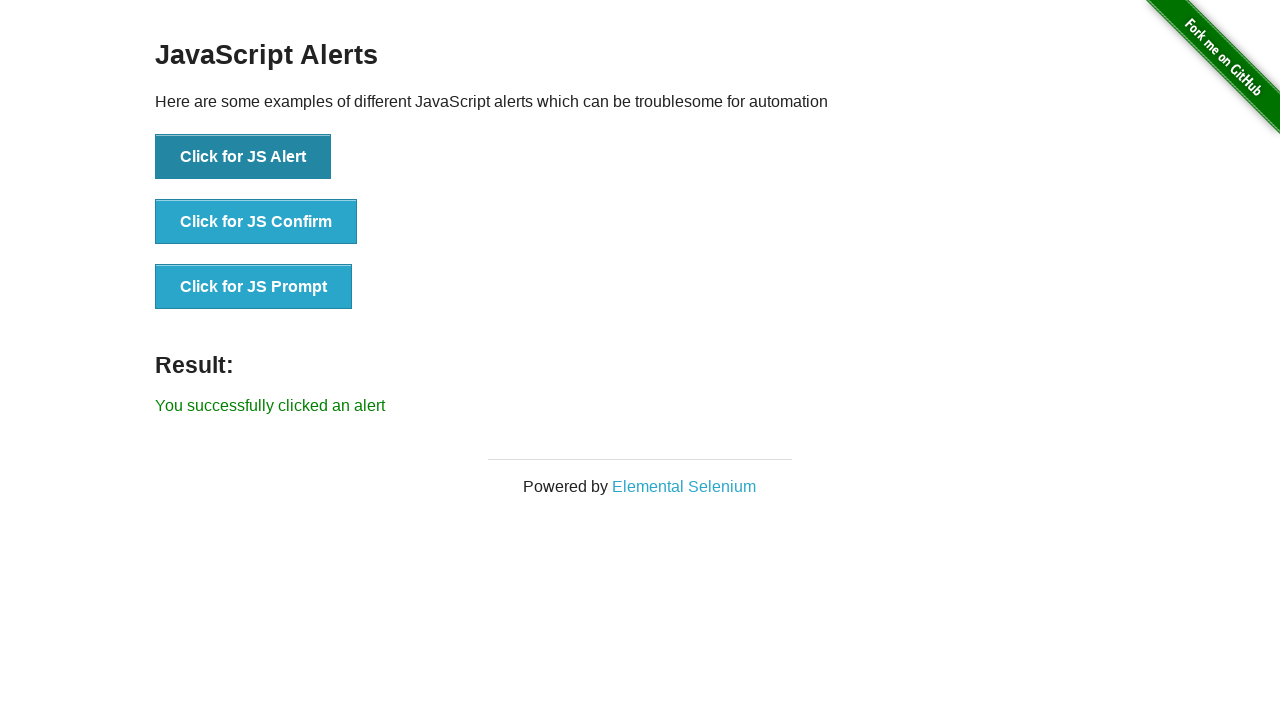

Clicked button to trigger alert and accepted it at (243, 157) on button[onclick='jsAlert()']
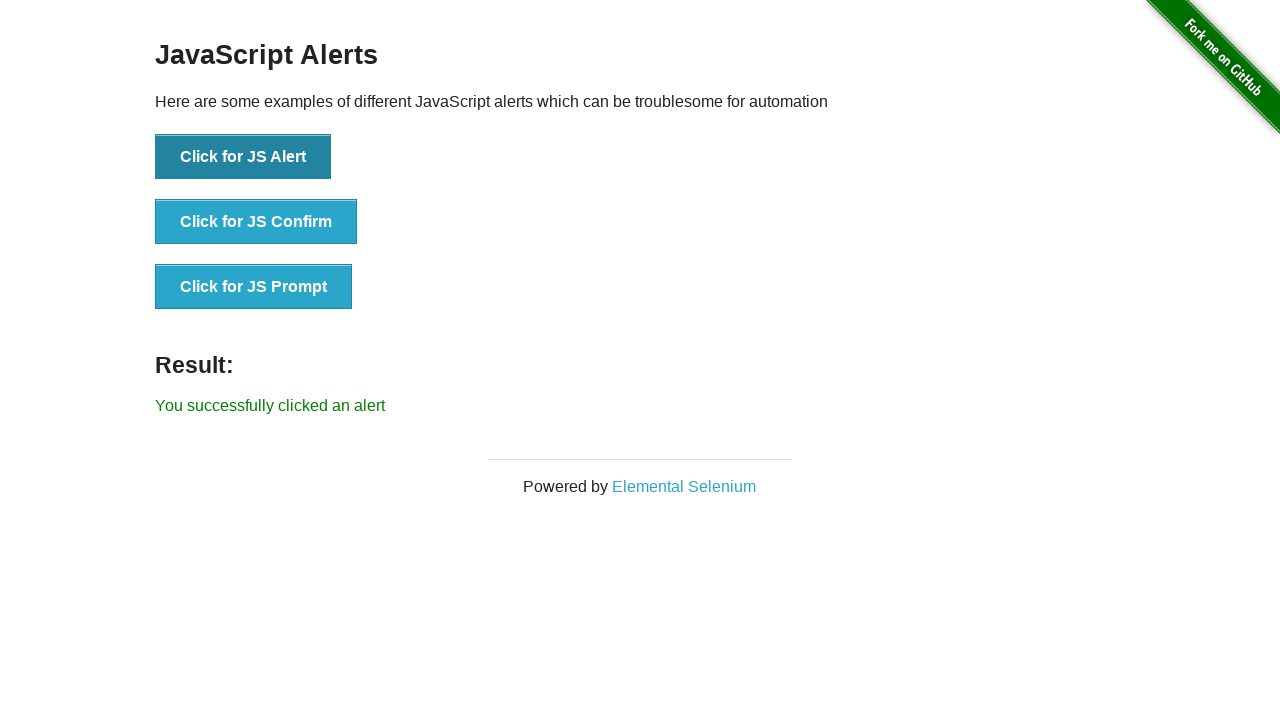

Result message element loaded
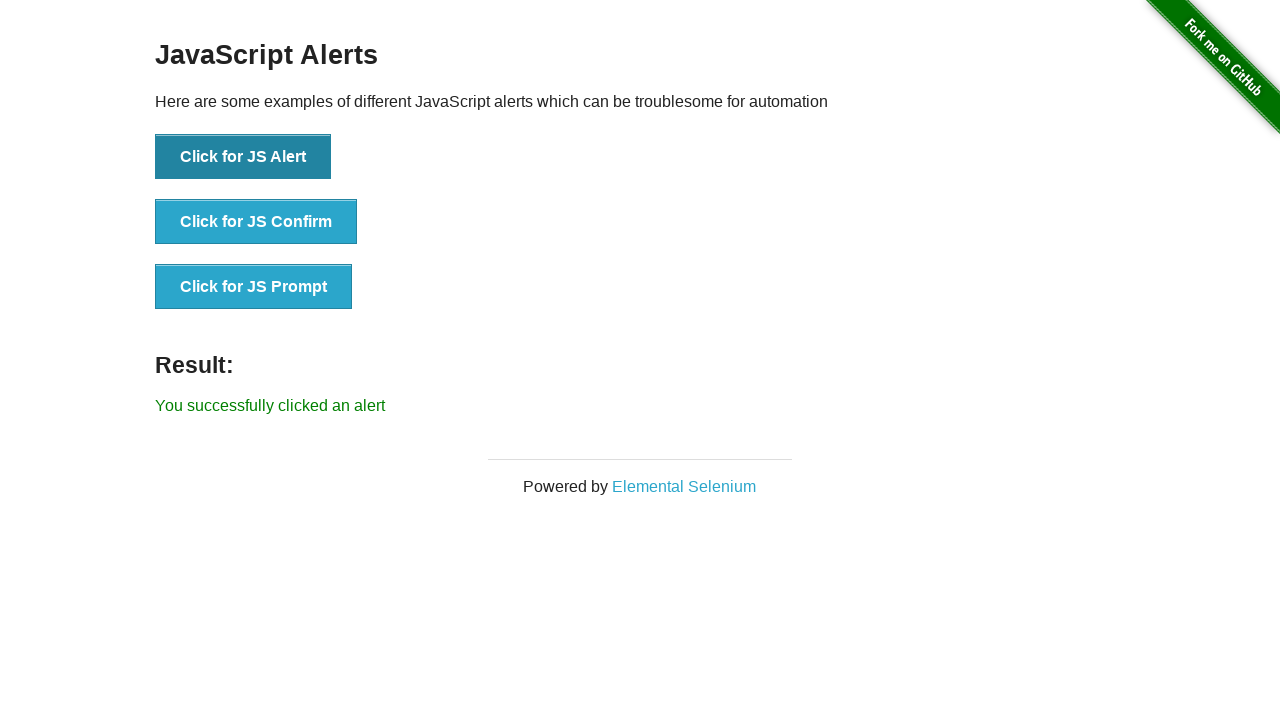

Retrieved result message text: 'You successfully clicked an alert'
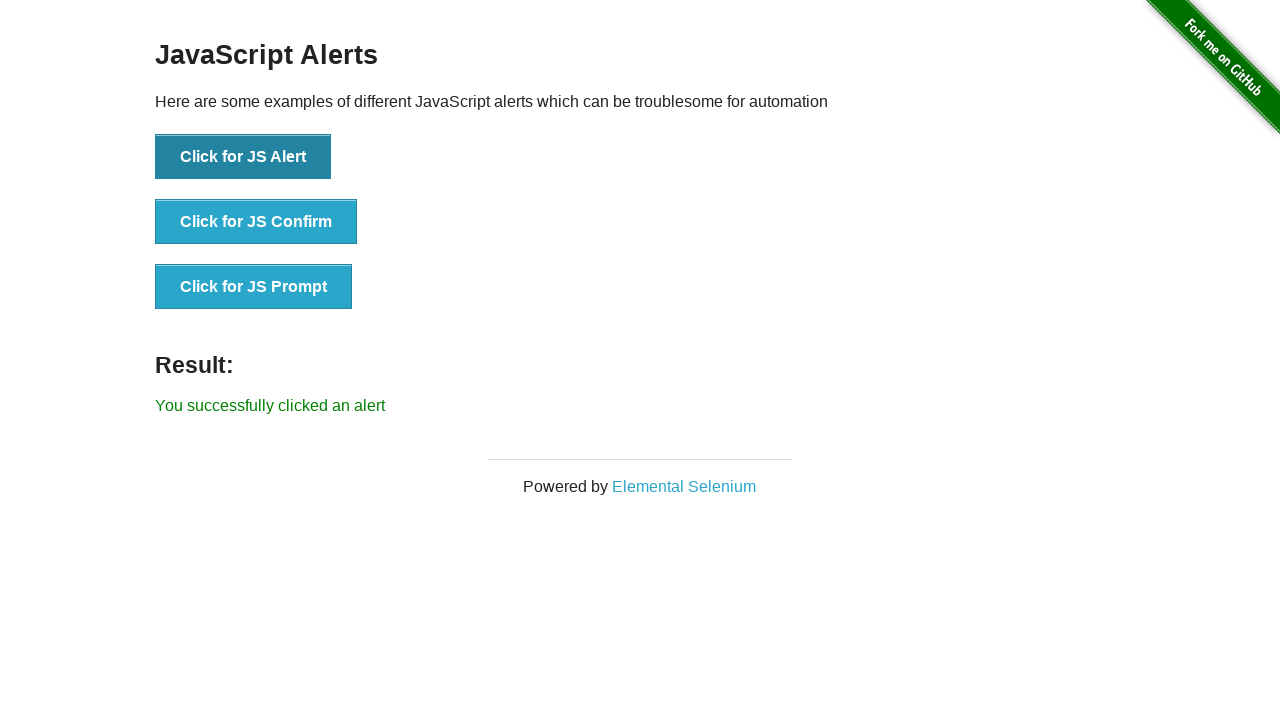

Verified result message displays 'You successfully clicked an alert'
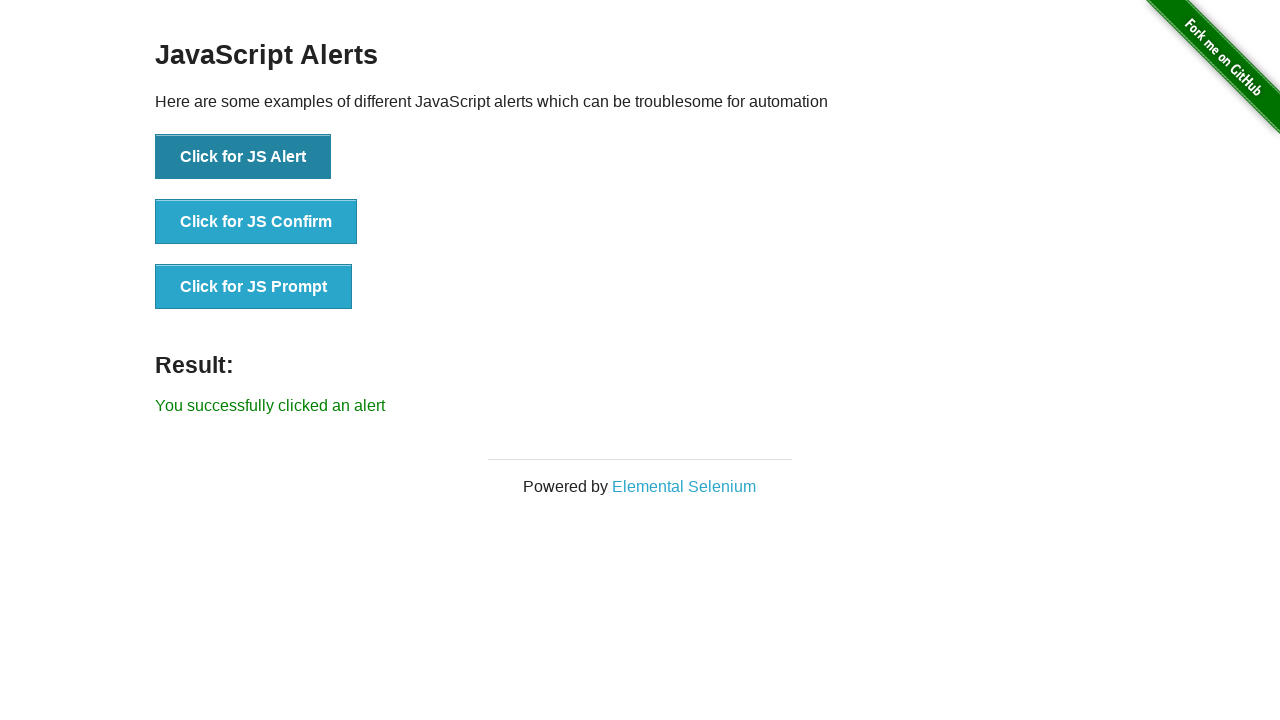

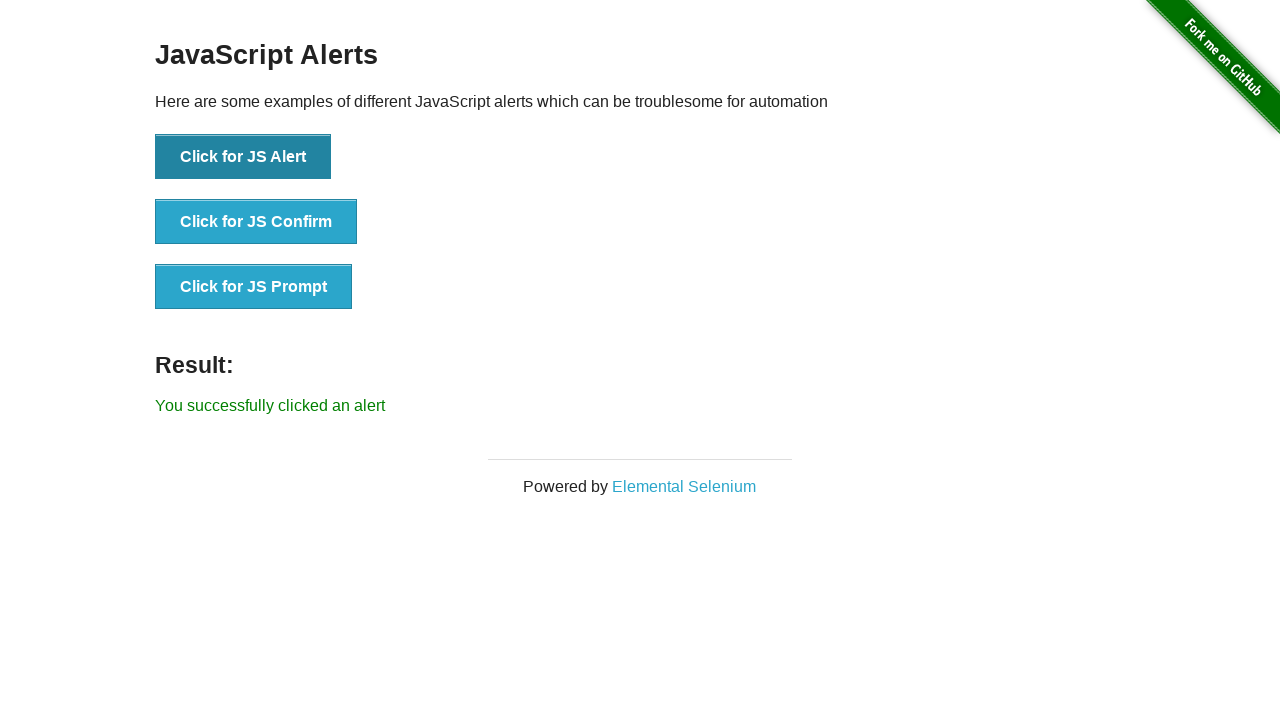